Tests window handling by clicking a link that opens a new window, switching to it, and verifying the title

Starting URL: https://practice.cydeo.com/windows

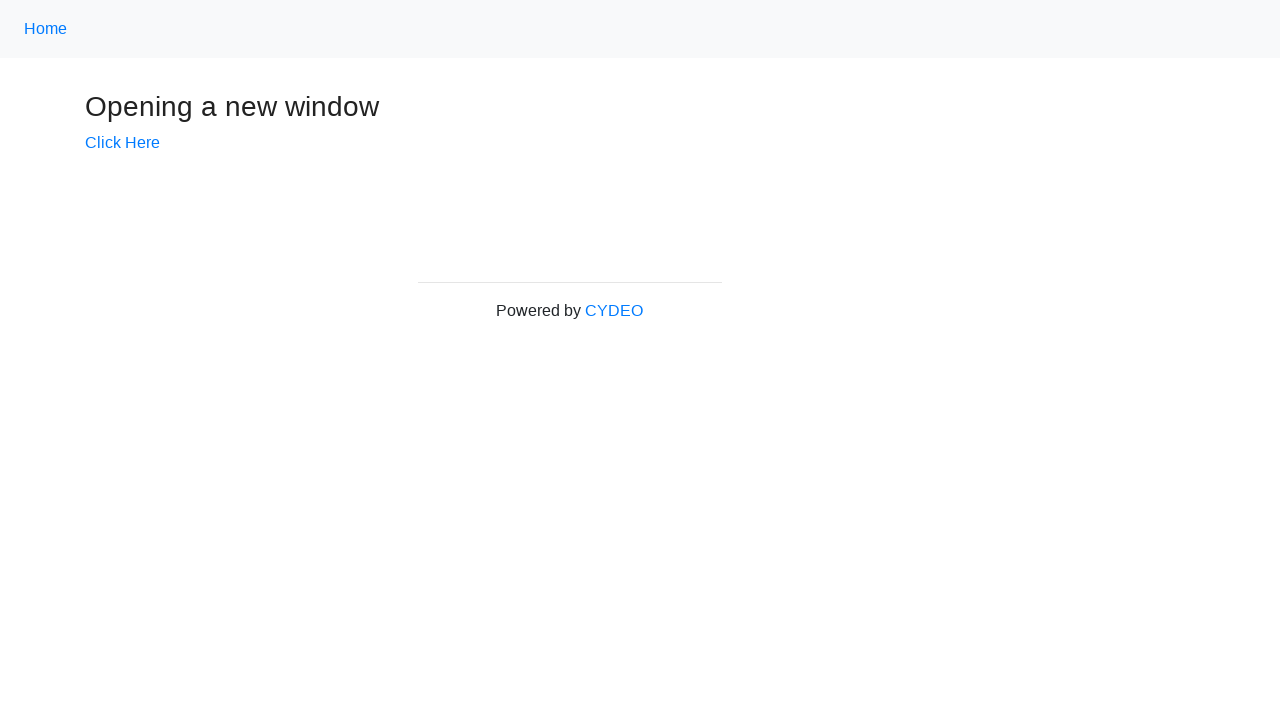

Verified initial page title is 'Windows'
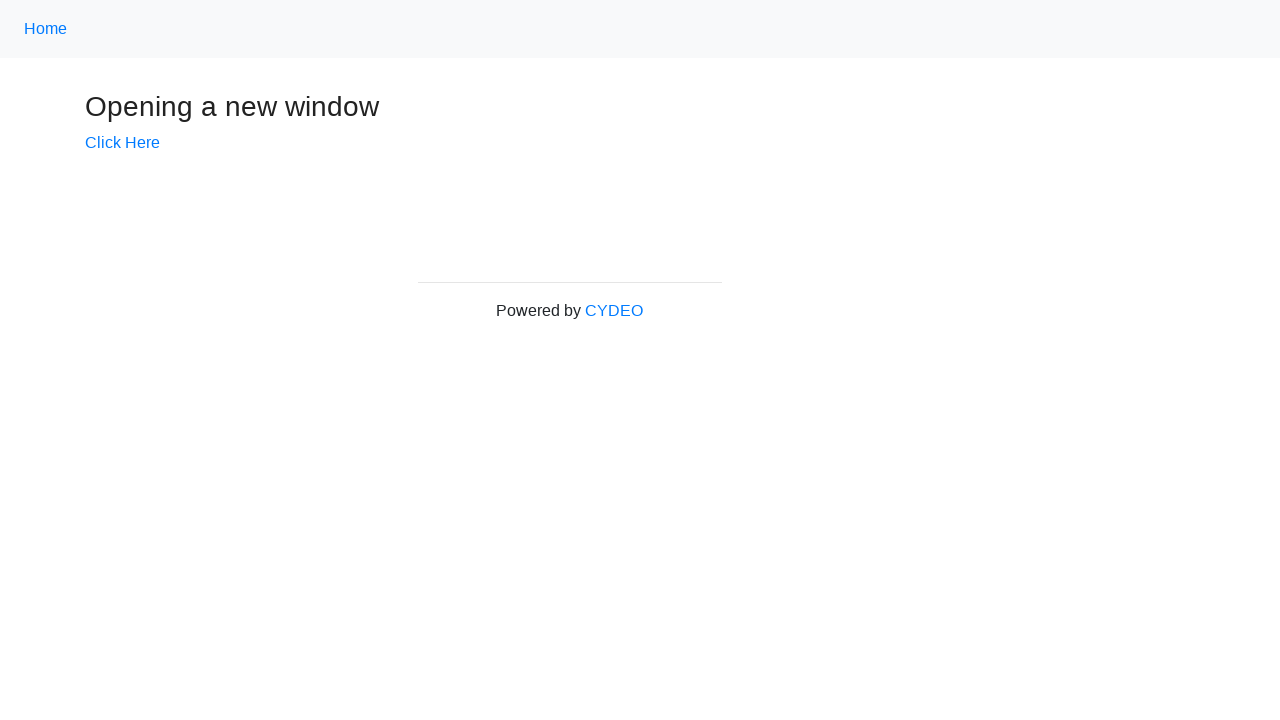

Clicked 'Click here' link to open new window at (122, 143) on text=Click here
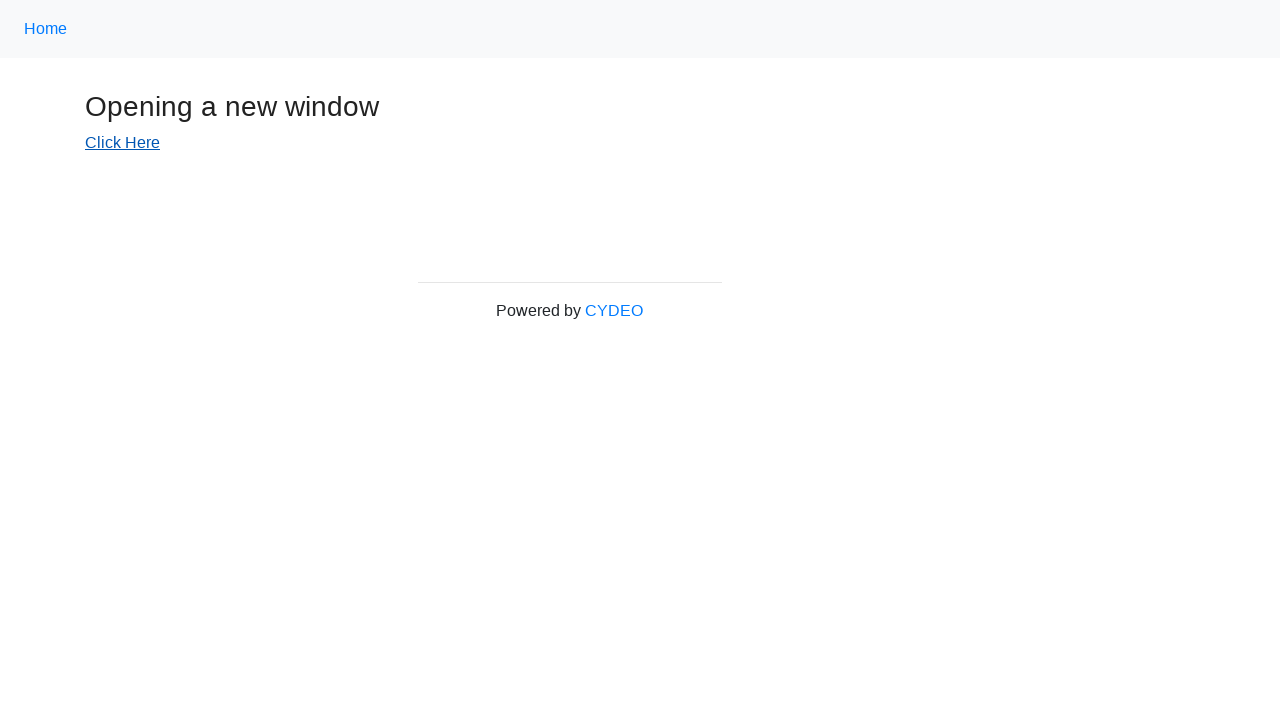

New window/popup opened and captured
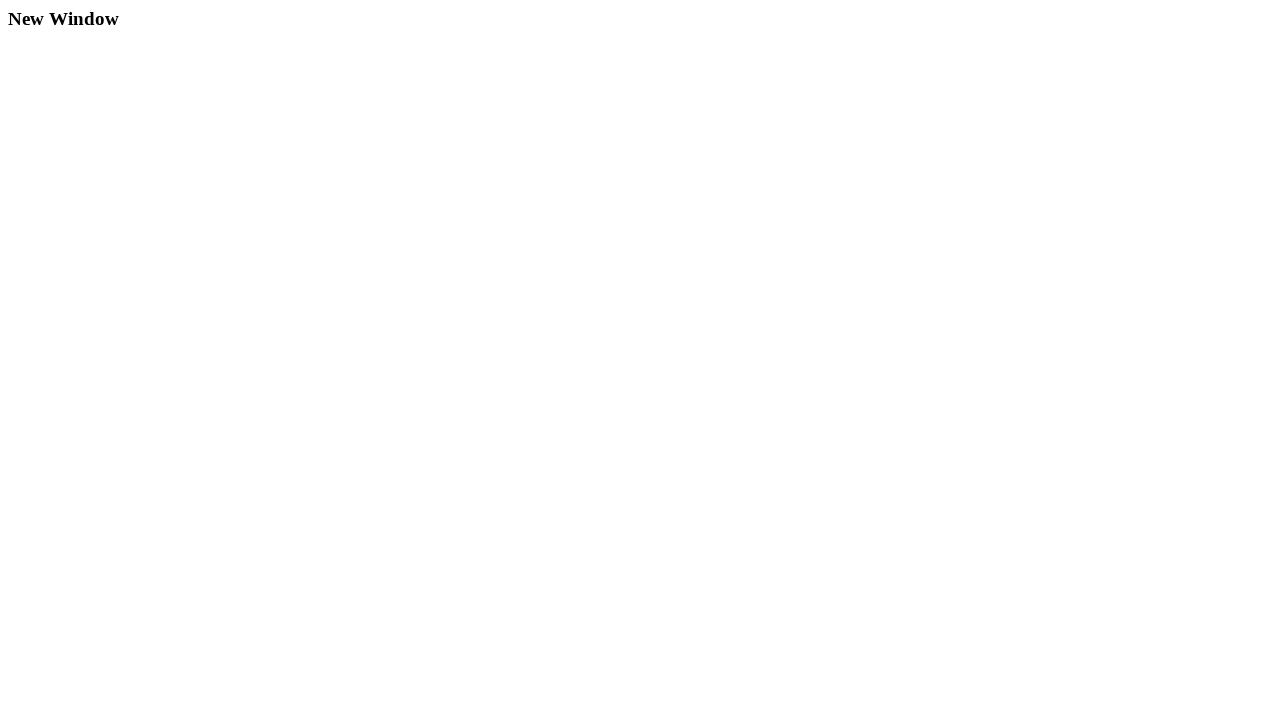

Verified new window title is 'New Window'
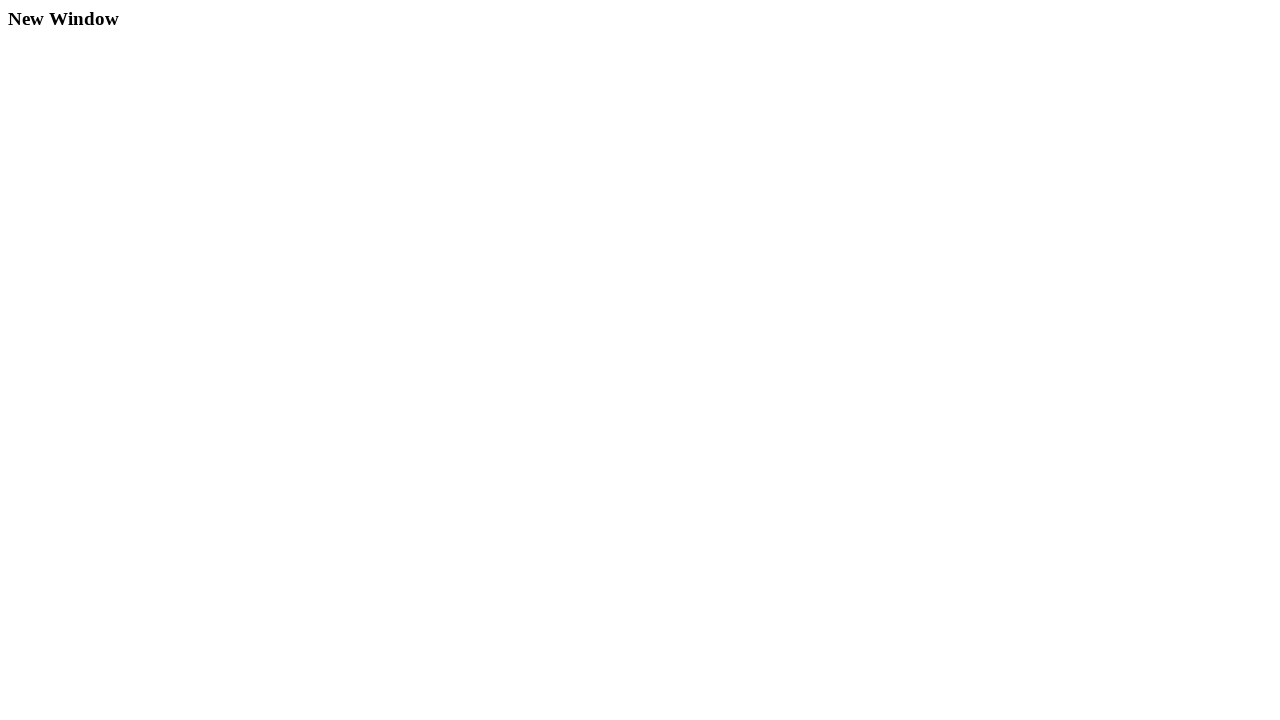

Closed the new window
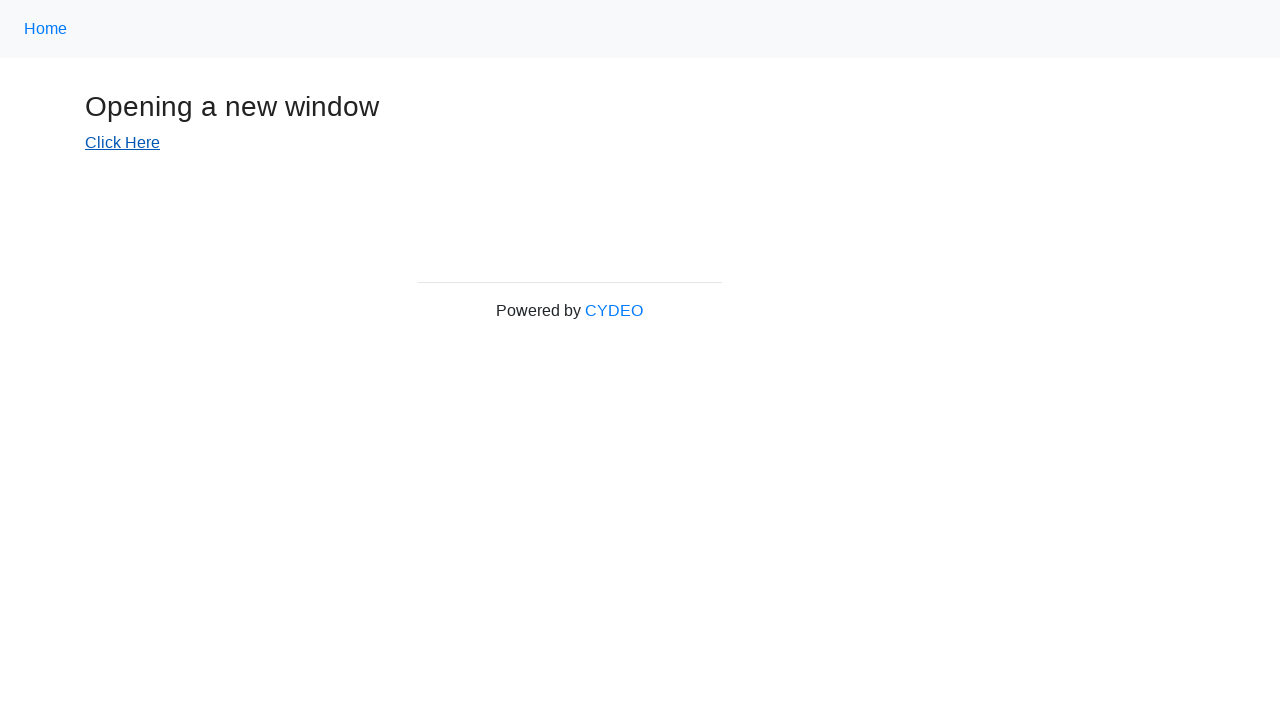

Verified main page title is still 'Windows' after closing new window
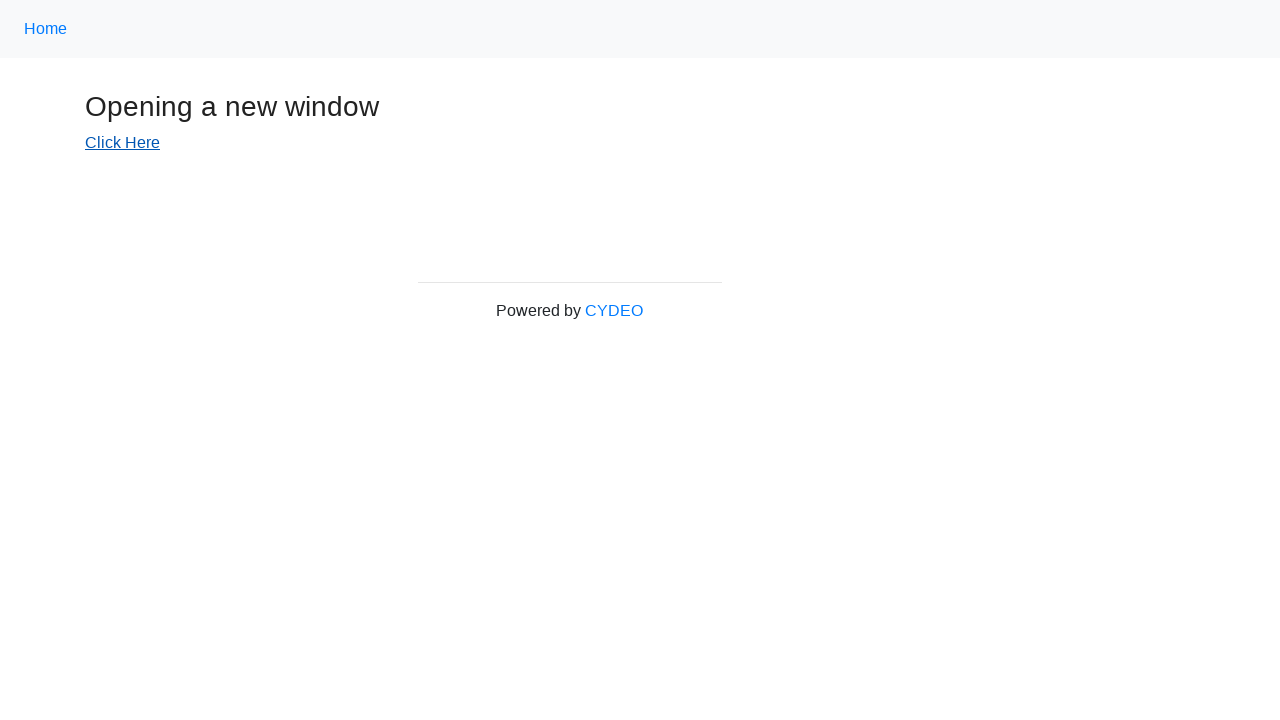

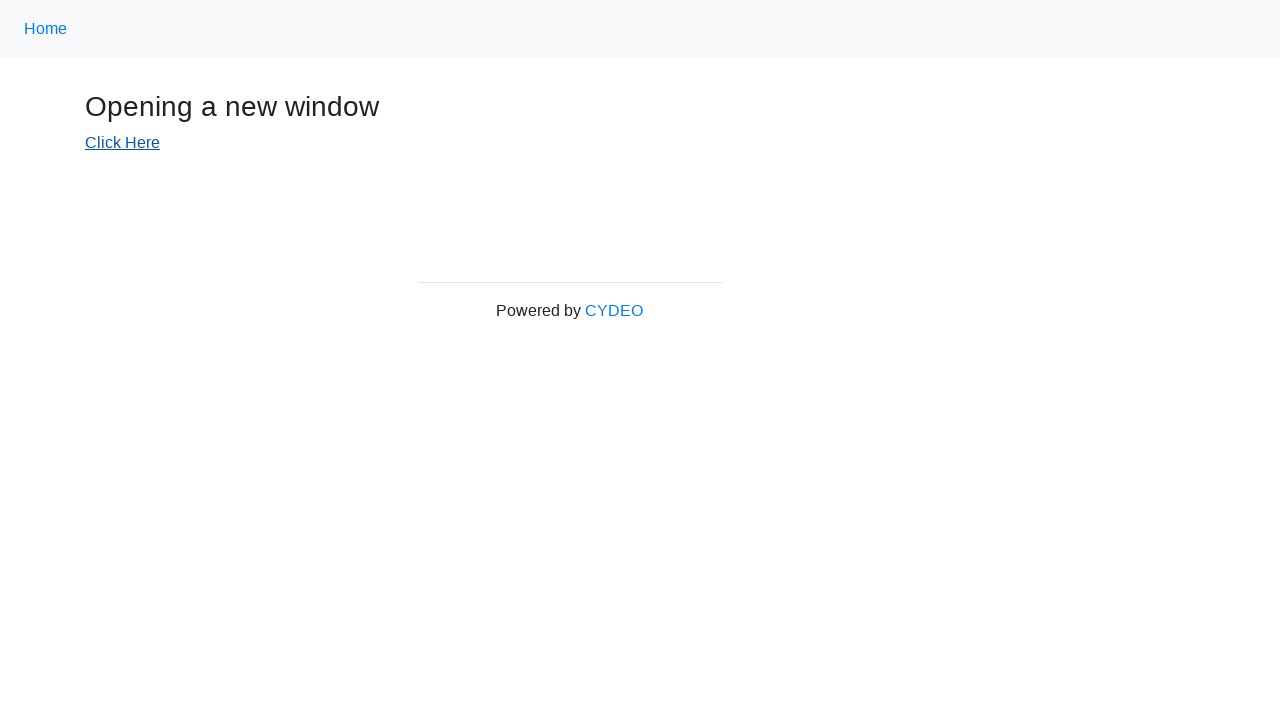